Tests closing a modal dialog that appears on page load by clicking the close button in the modal footer

Starting URL: http://the-internet.herokuapp.com/entry_ad

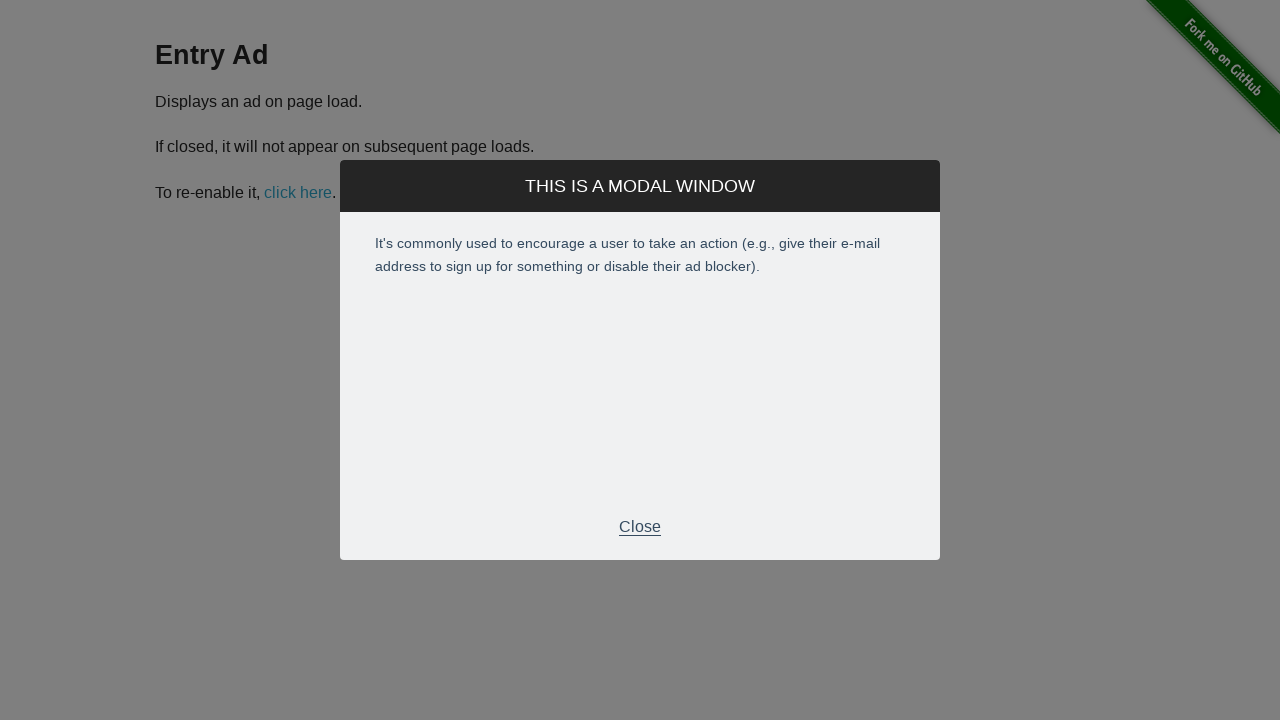

Modal dialog appeared on page load
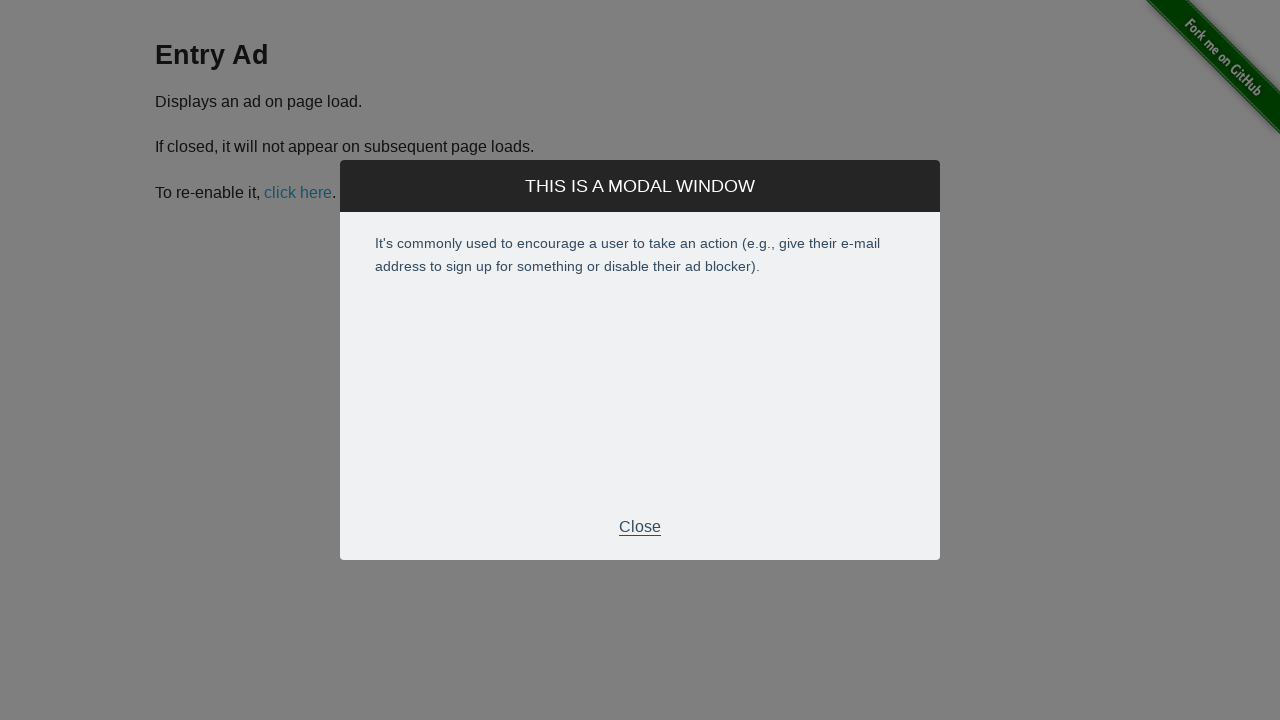

Clicked close button in modal footer at (640, 527) on div.modal-footer > p
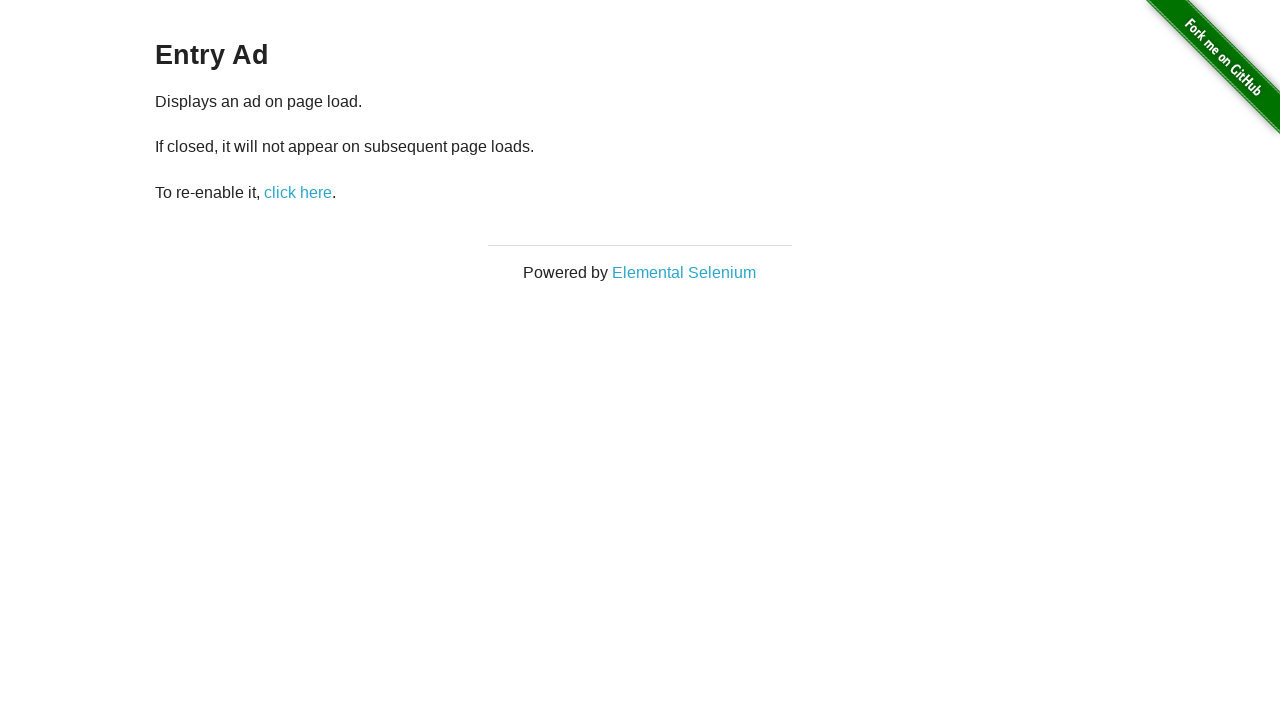

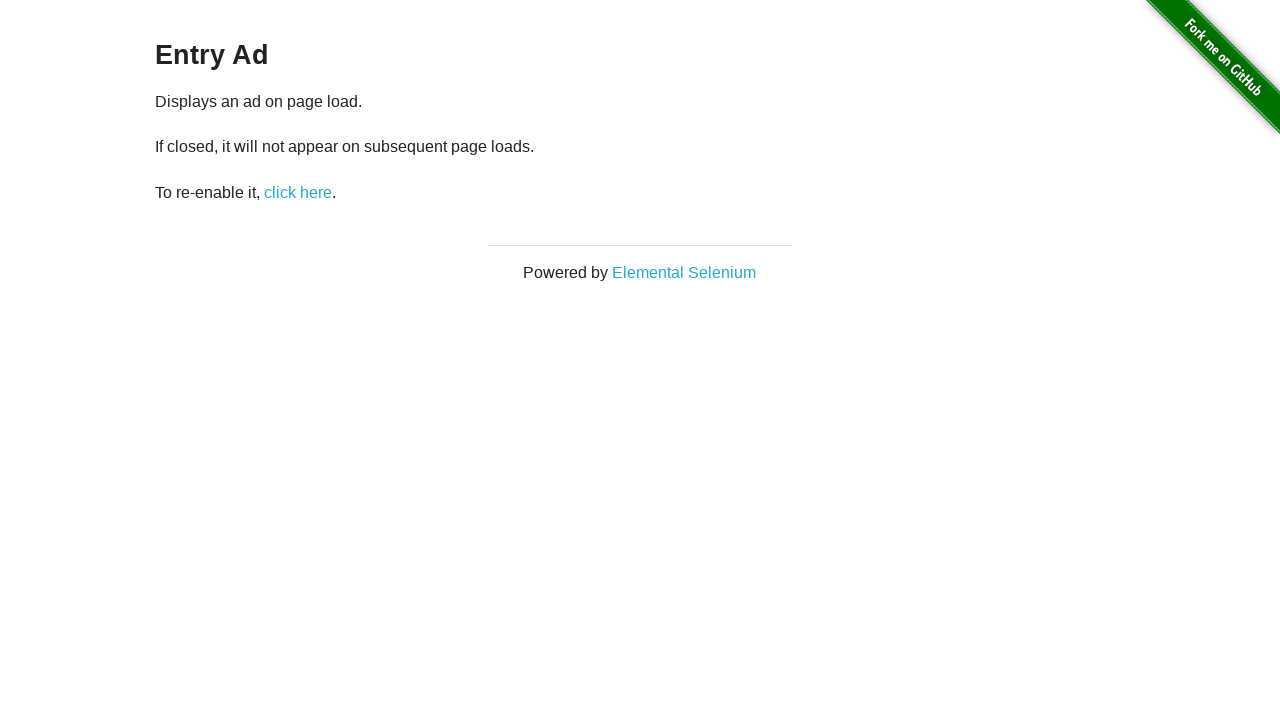